Navigates to the drawing in canvas page and verifies the navigation

Starting URL: https://bonigarcia.dev/selenium-webdriver-java/

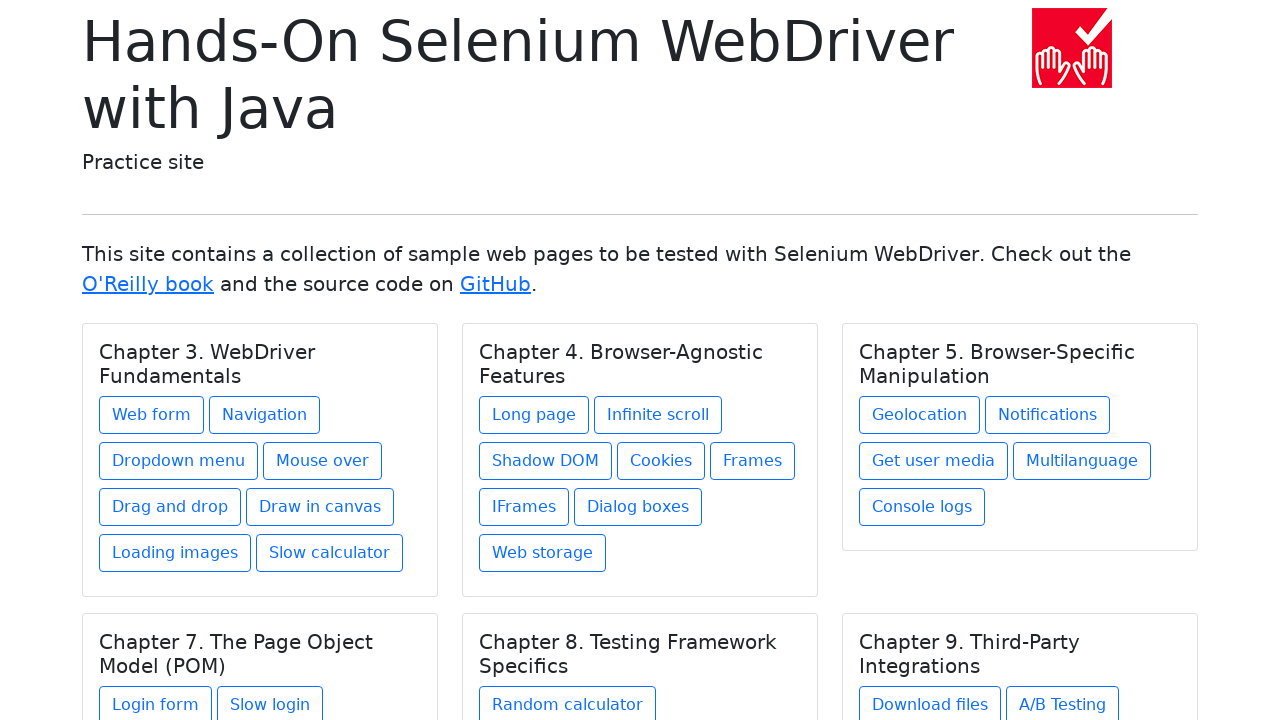

Clicked on 'Drawing in canvas' link from Chapter 3 at (320, 507) on xpath=//h5[text() = 'Chapter 3. WebDriver Fundamentals']/../a[contains(@href, 'd
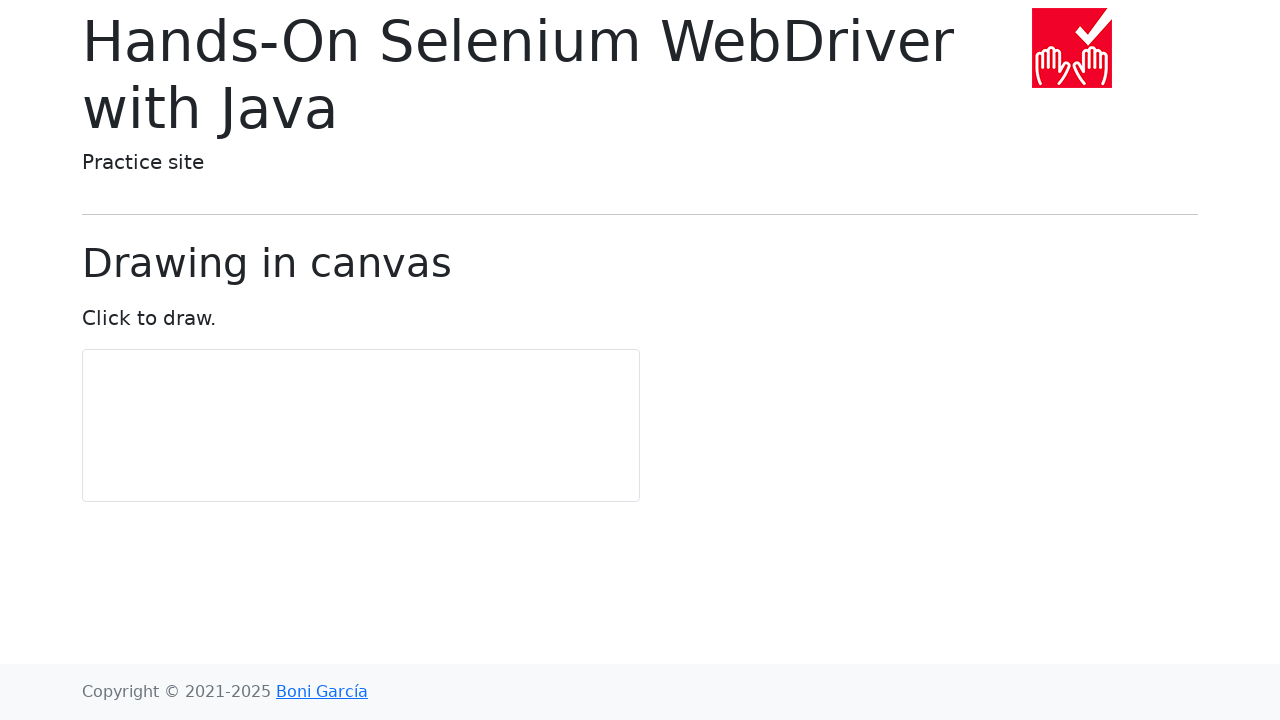

Verified navigation to draw-in-canvas.html page
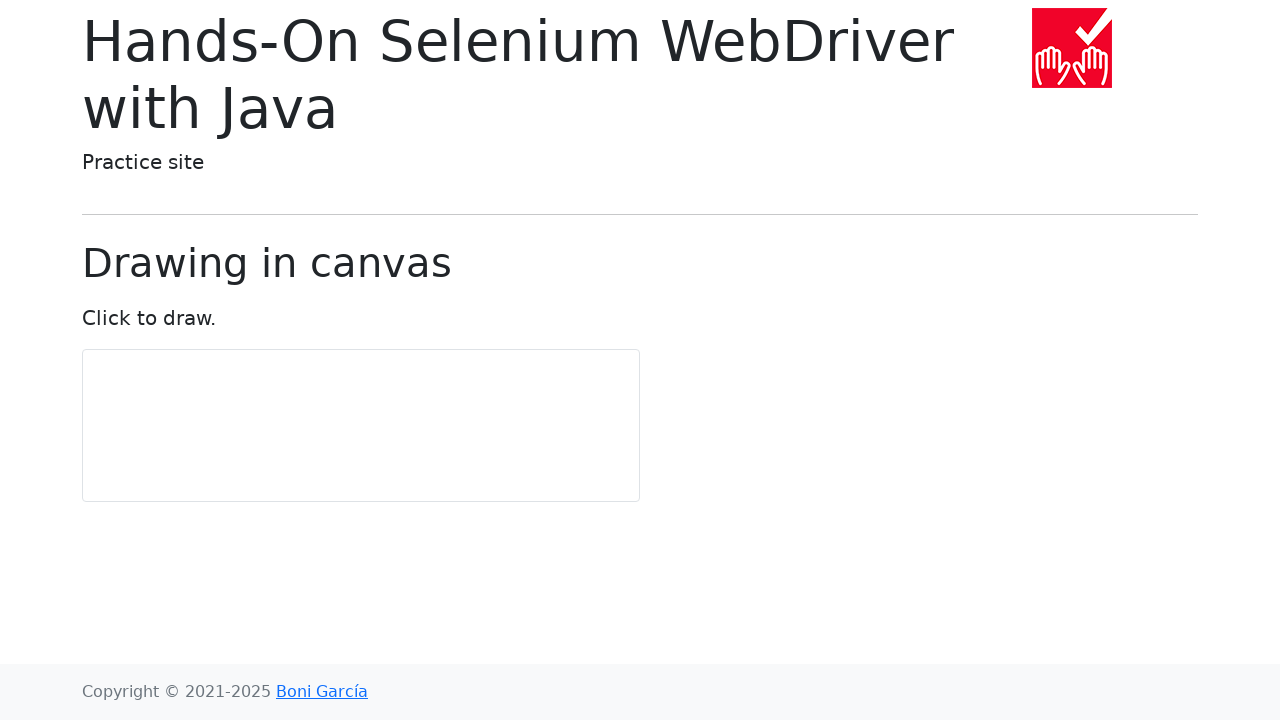

Verified page heading displays 'Drawing in canvas'
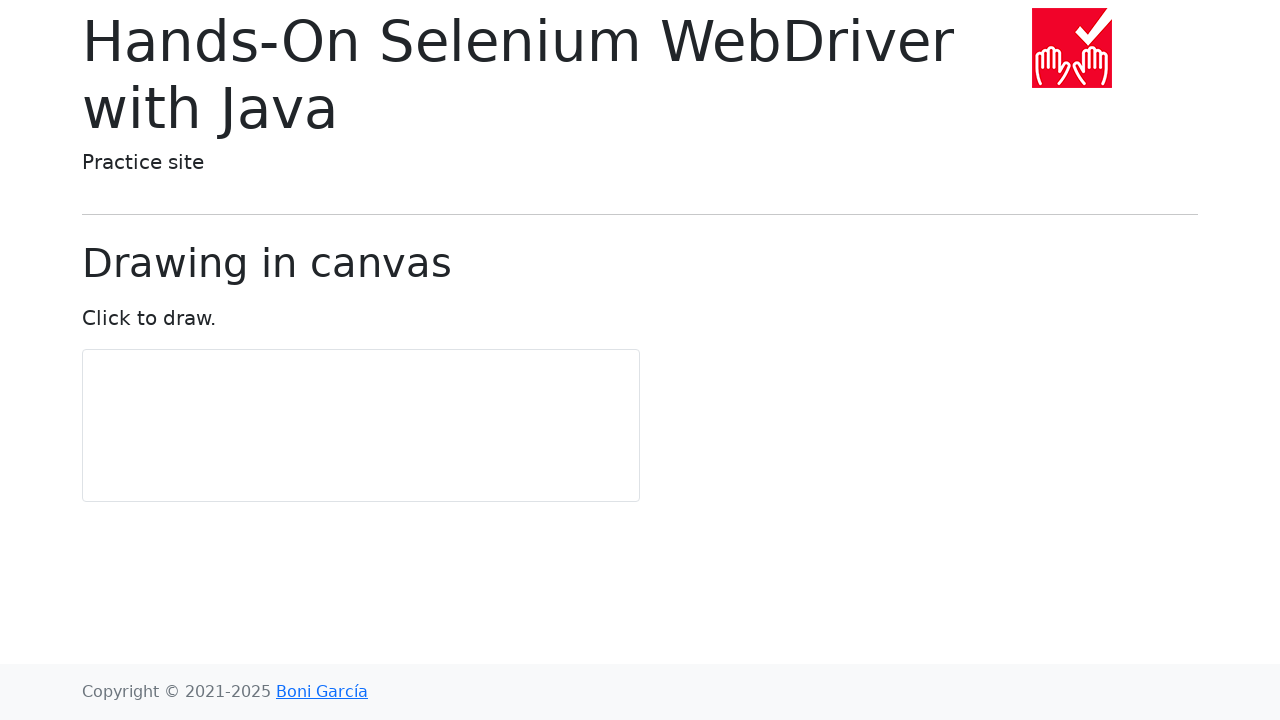

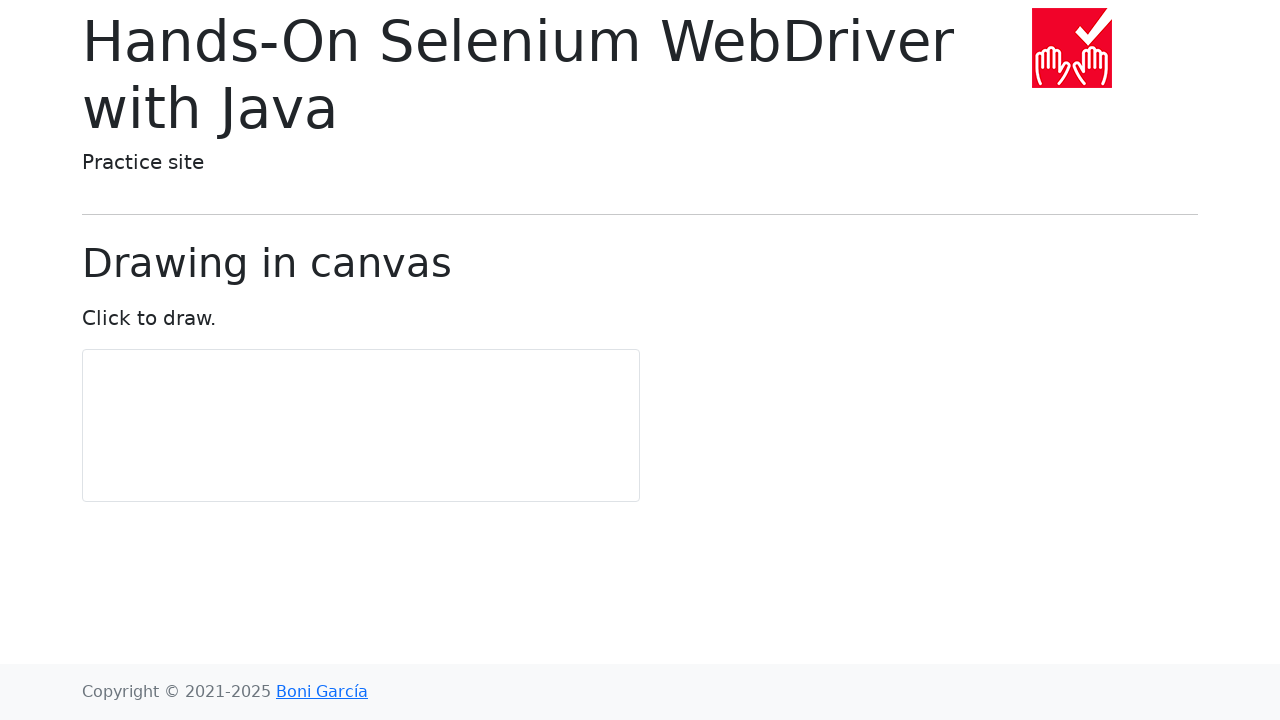